Tests that new todo items are appended to the bottom of the list by creating 3 items

Starting URL: https://demo.playwright.dev/todomvc

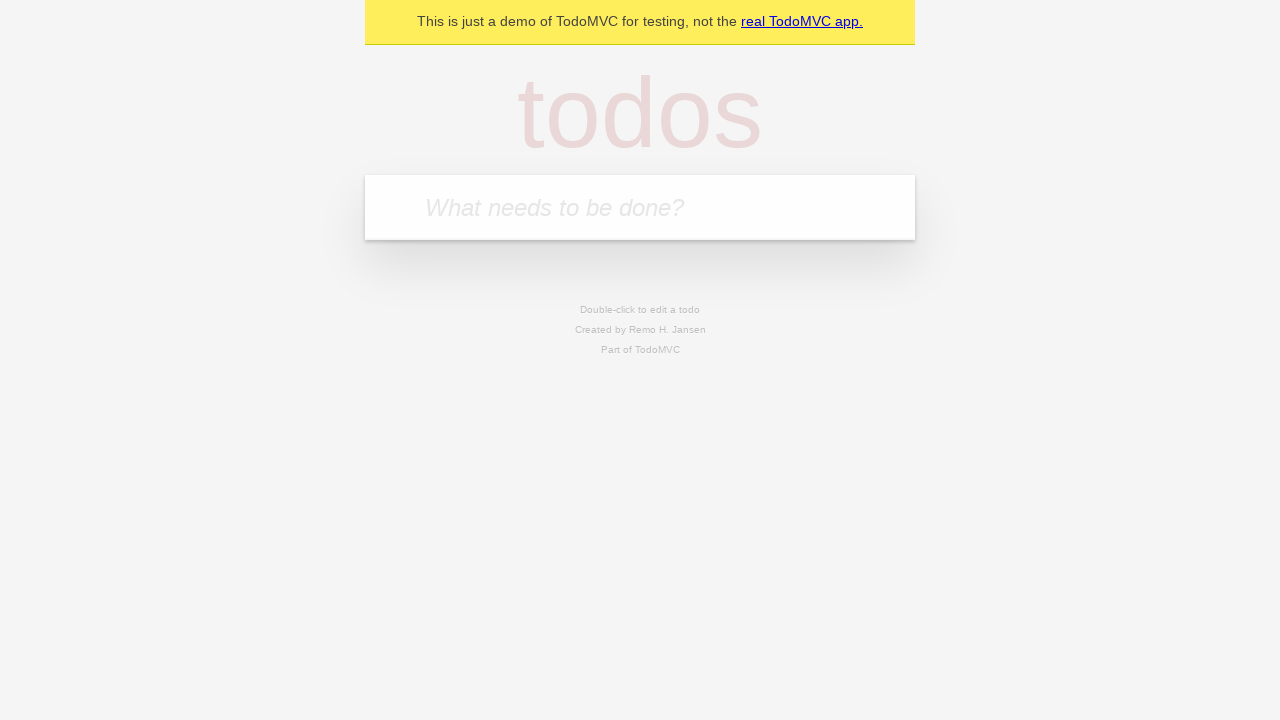

Filled todo input with 'buy some cheese' on internal:attr=[placeholder="What needs to be done?"i]
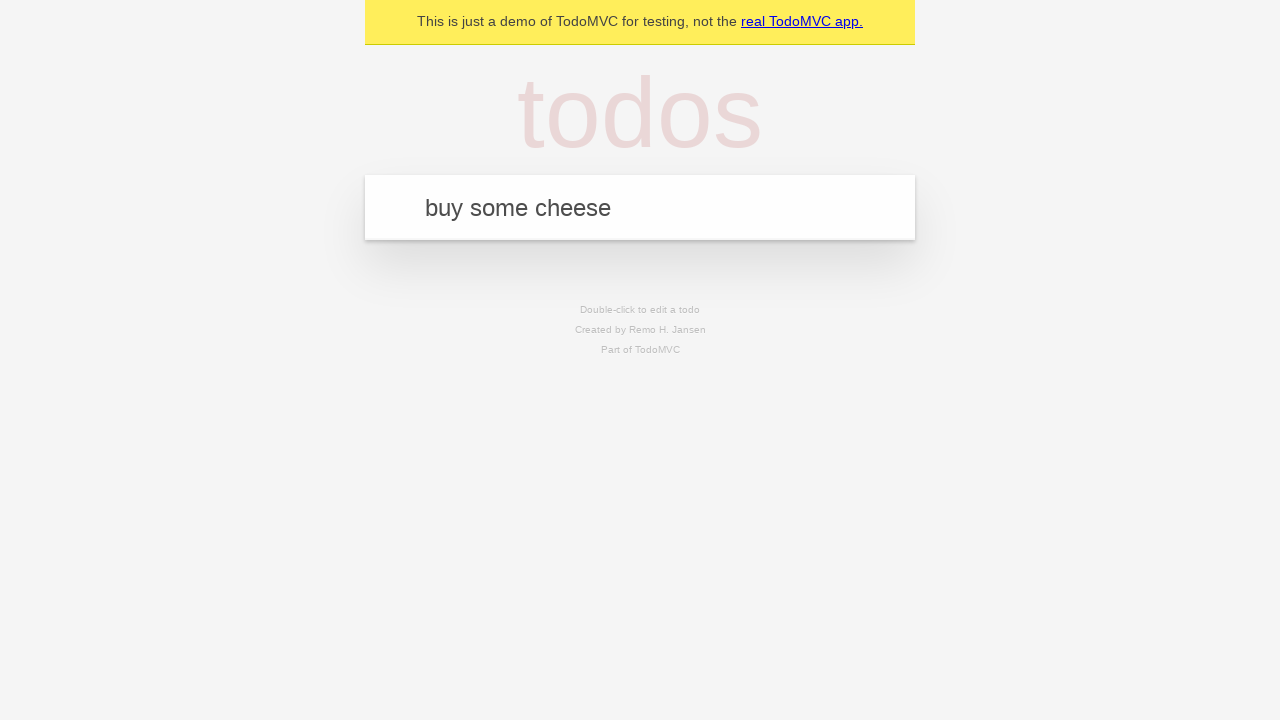

Pressed Enter to add first todo item on internal:attr=[placeholder="What needs to be done?"i]
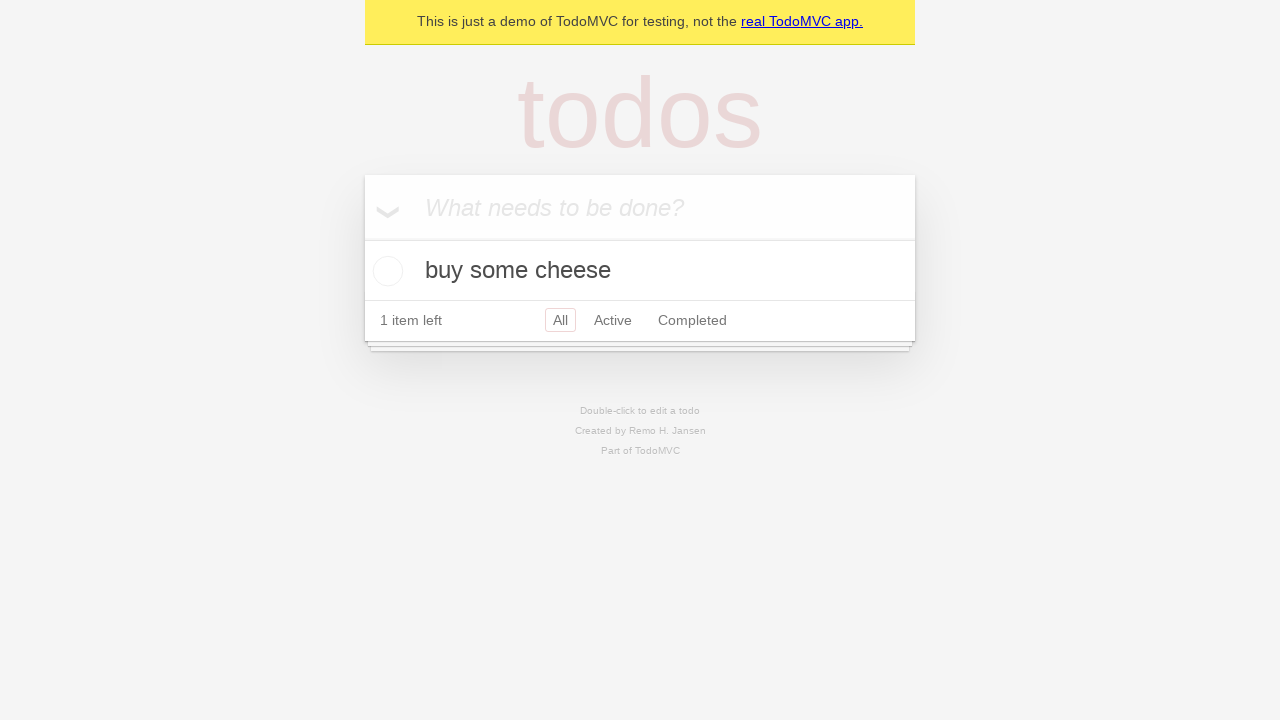

Filled todo input with 'feed the cat' on internal:attr=[placeholder="What needs to be done?"i]
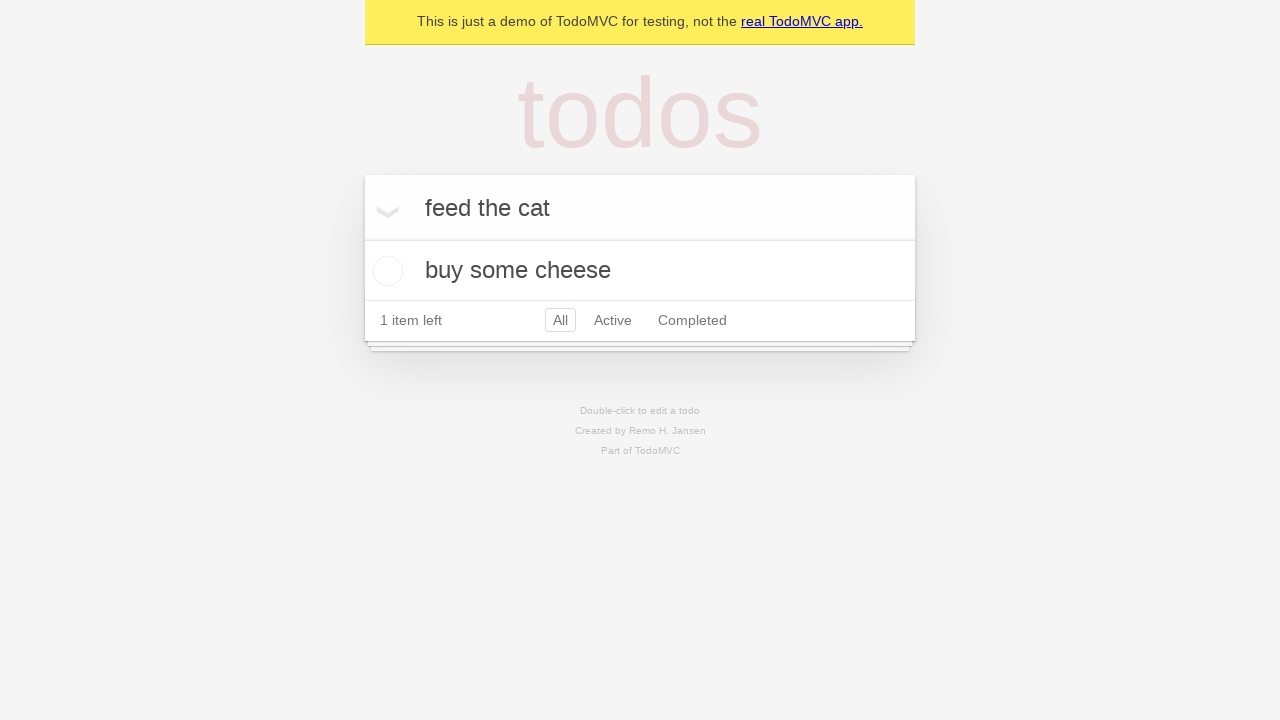

Pressed Enter to add second todo item on internal:attr=[placeholder="What needs to be done?"i]
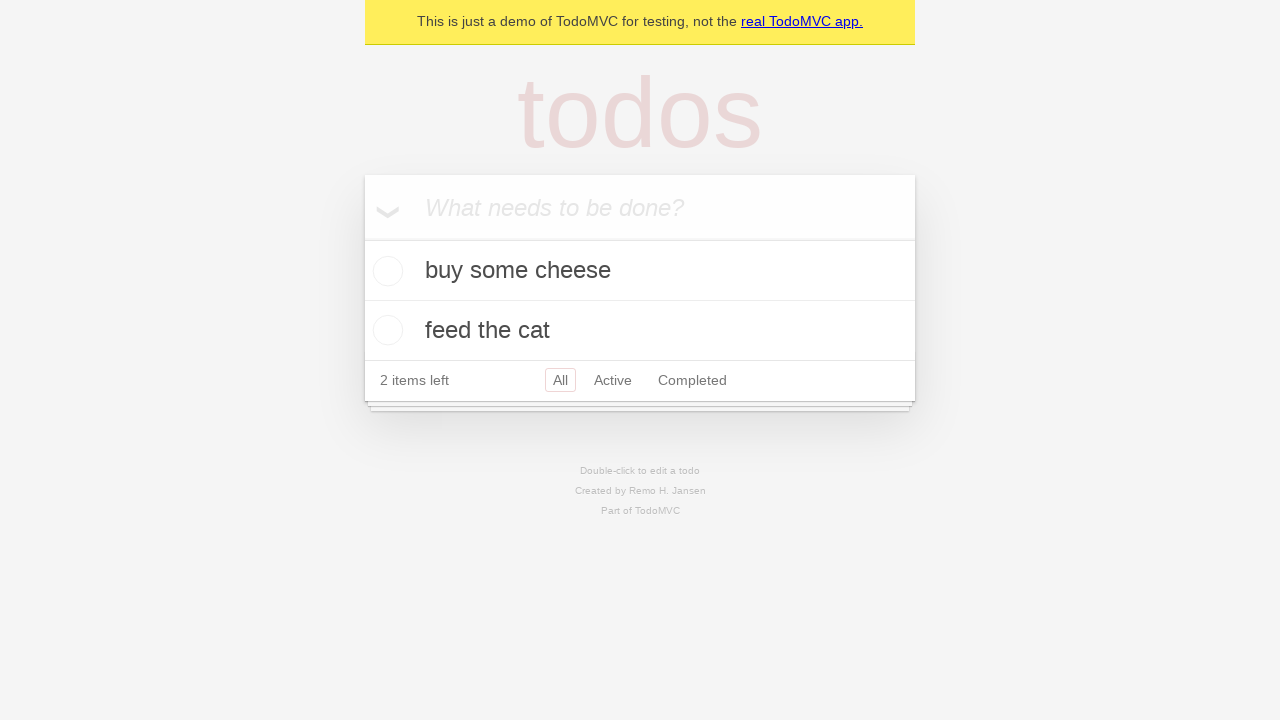

Filled todo input with 'book a doctors appointment' on internal:attr=[placeholder="What needs to be done?"i]
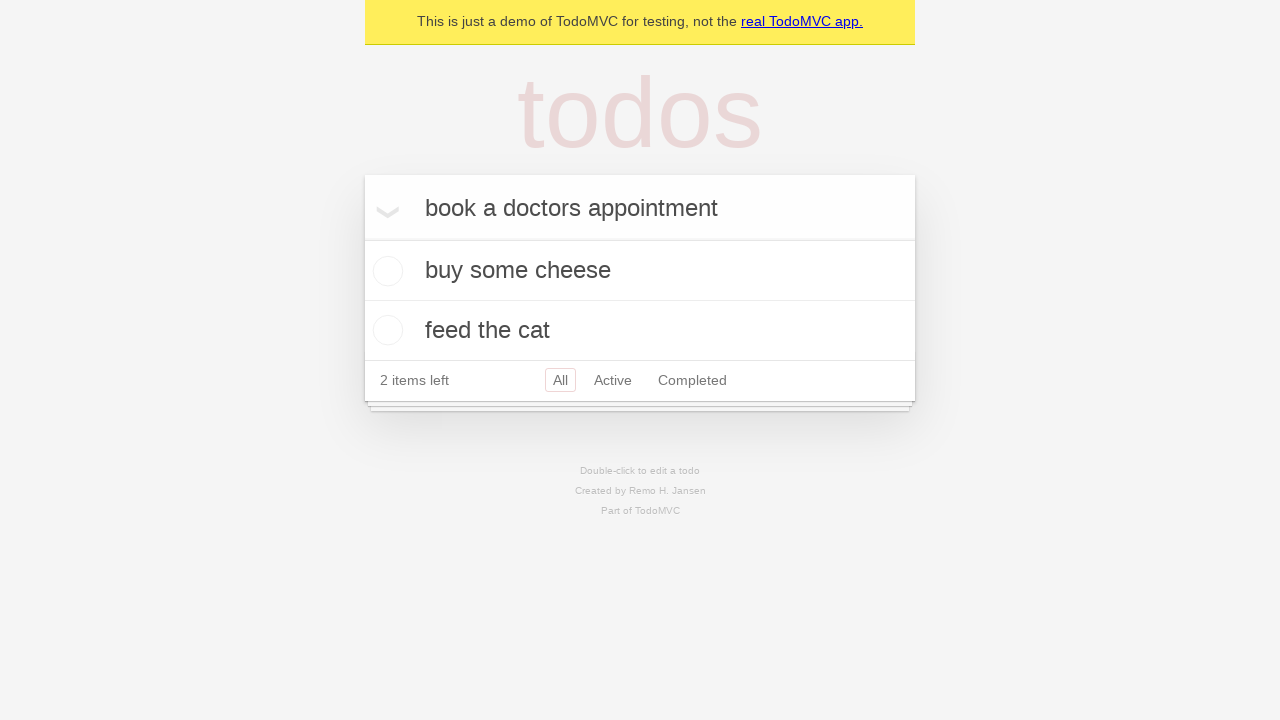

Pressed Enter to add third todo item on internal:attr=[placeholder="What needs to be done?"i]
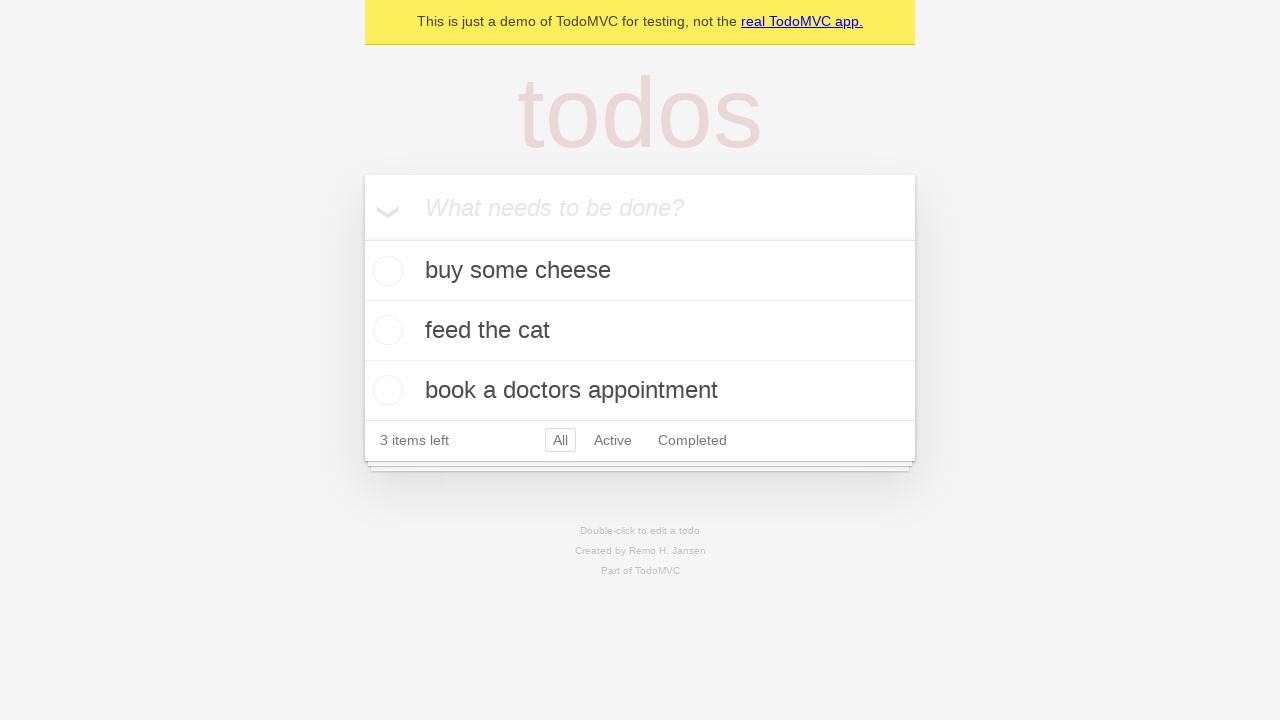

Verified that 3 items left counter is displayed
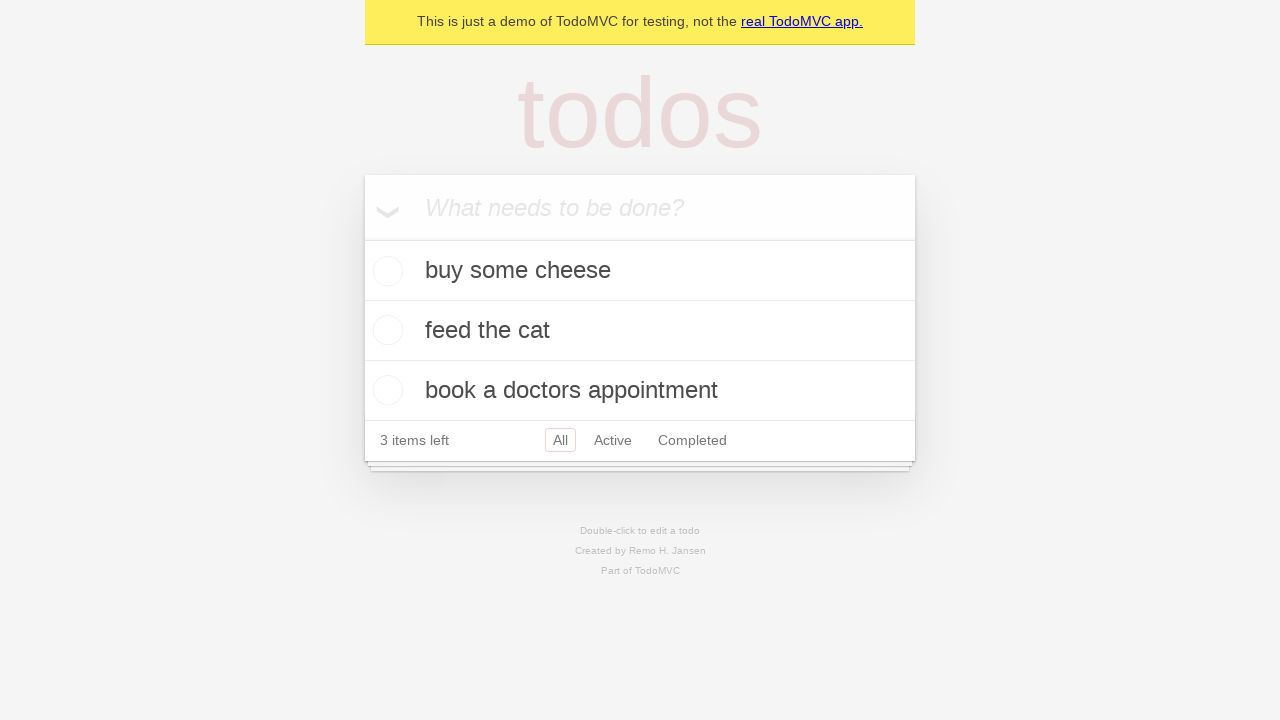

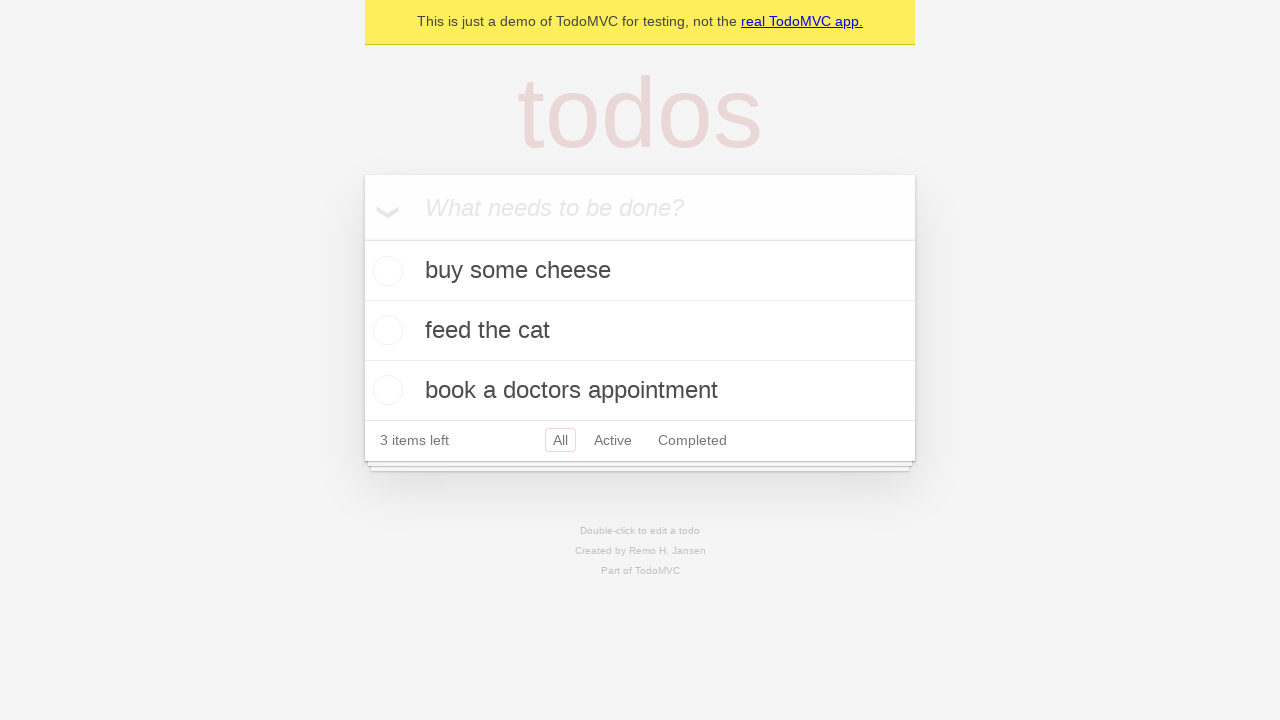